Tests product filtering and navigation by selecting a black color filter checkbox, applying the filter, and clicking on the first product to view its details.

Starting URL: https://demo.applitools.com/gridHackathonV1.html

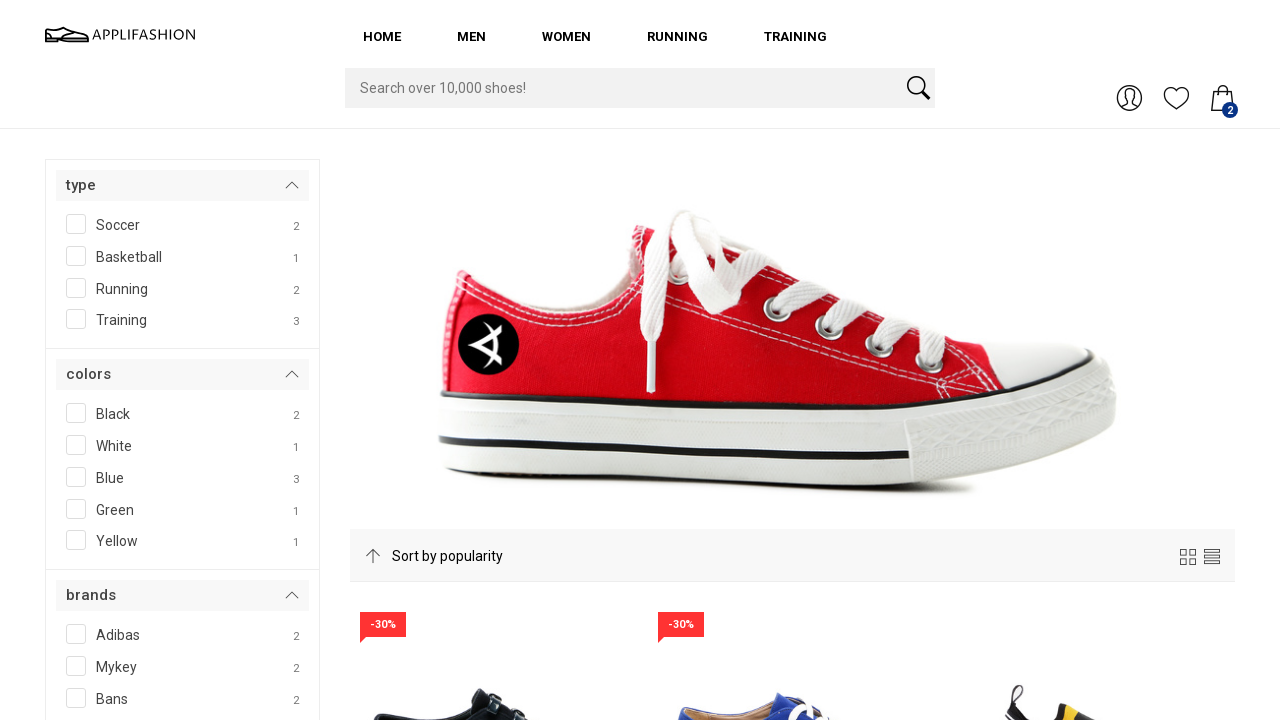

Clicked black color filter checkbox at (76, 413) on #SPAN__checkmark__107
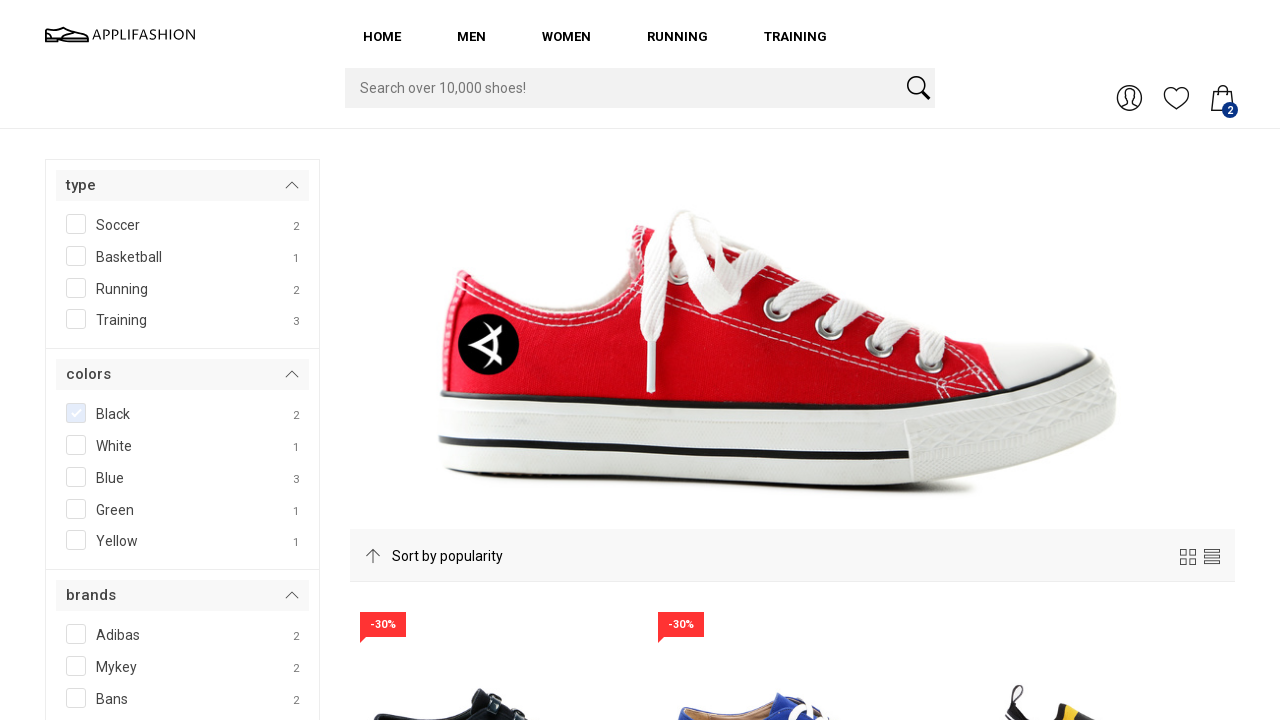

Clicked filter button to apply the black color filter at (103, 360) on #filterBtn
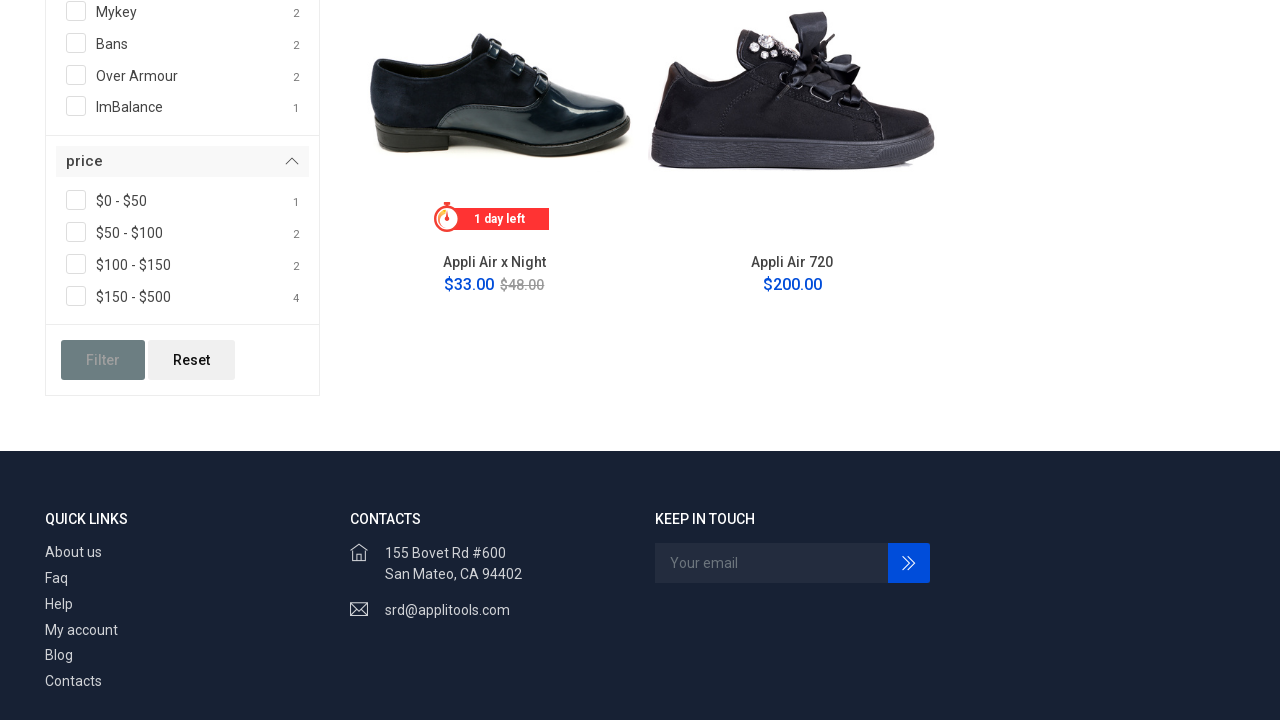

Waited for filtered product results to load
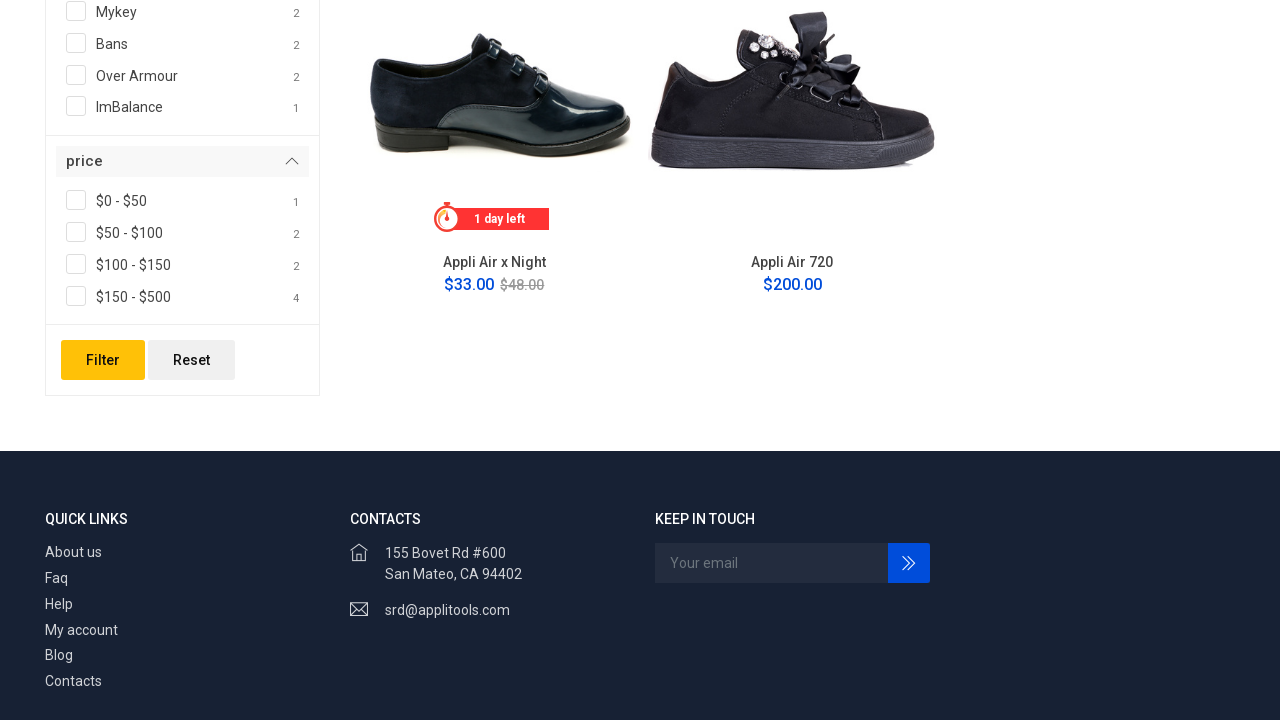

Clicked on the first product to view its details at (494, 118) on #product_1
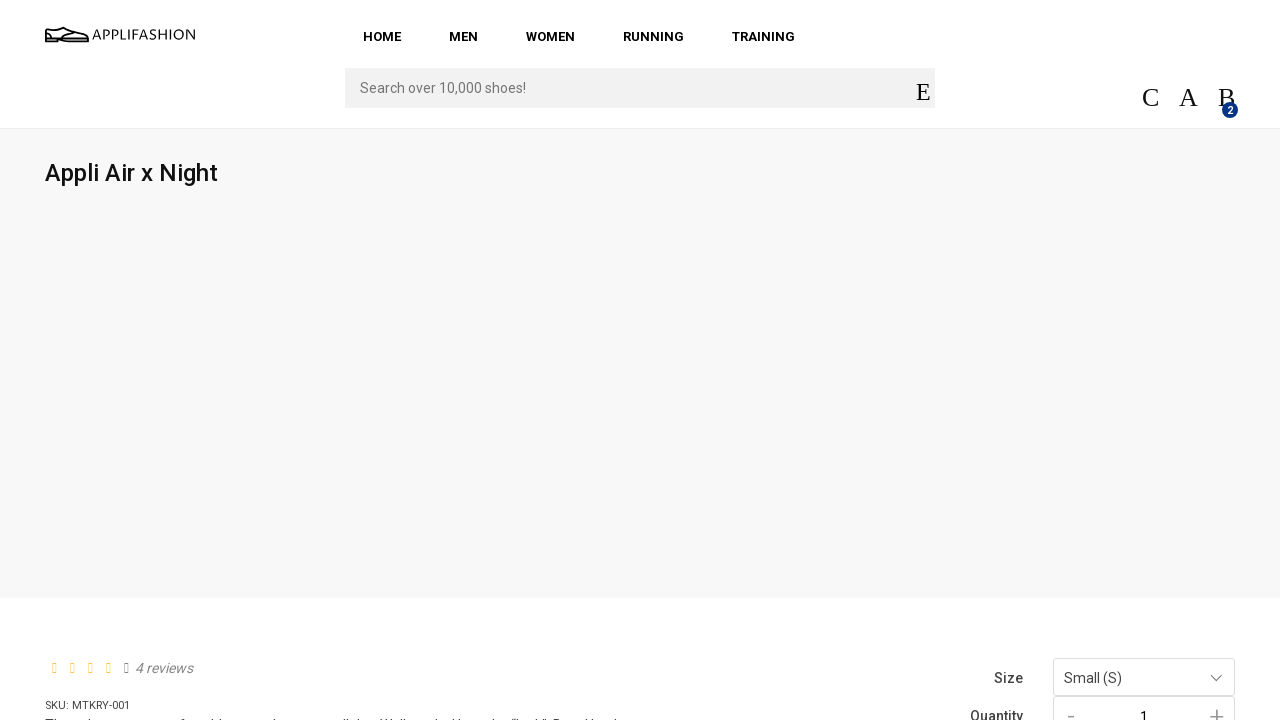

Product details page loaded successfully
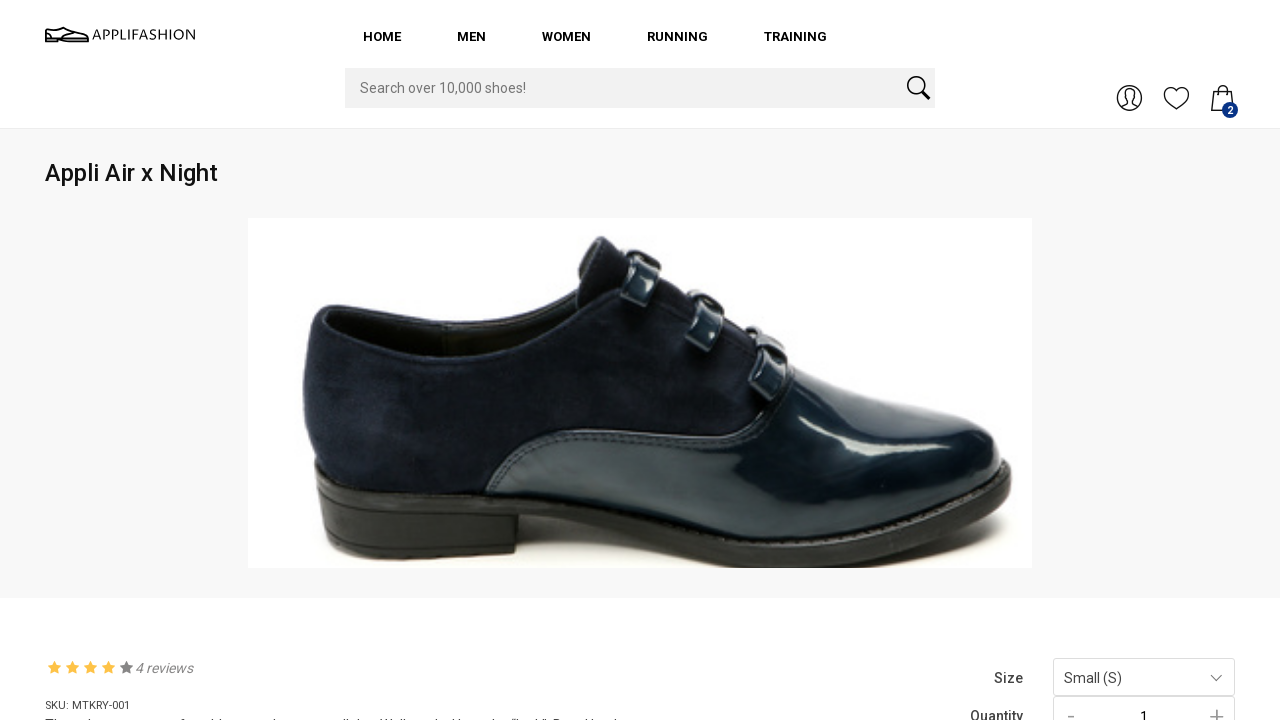

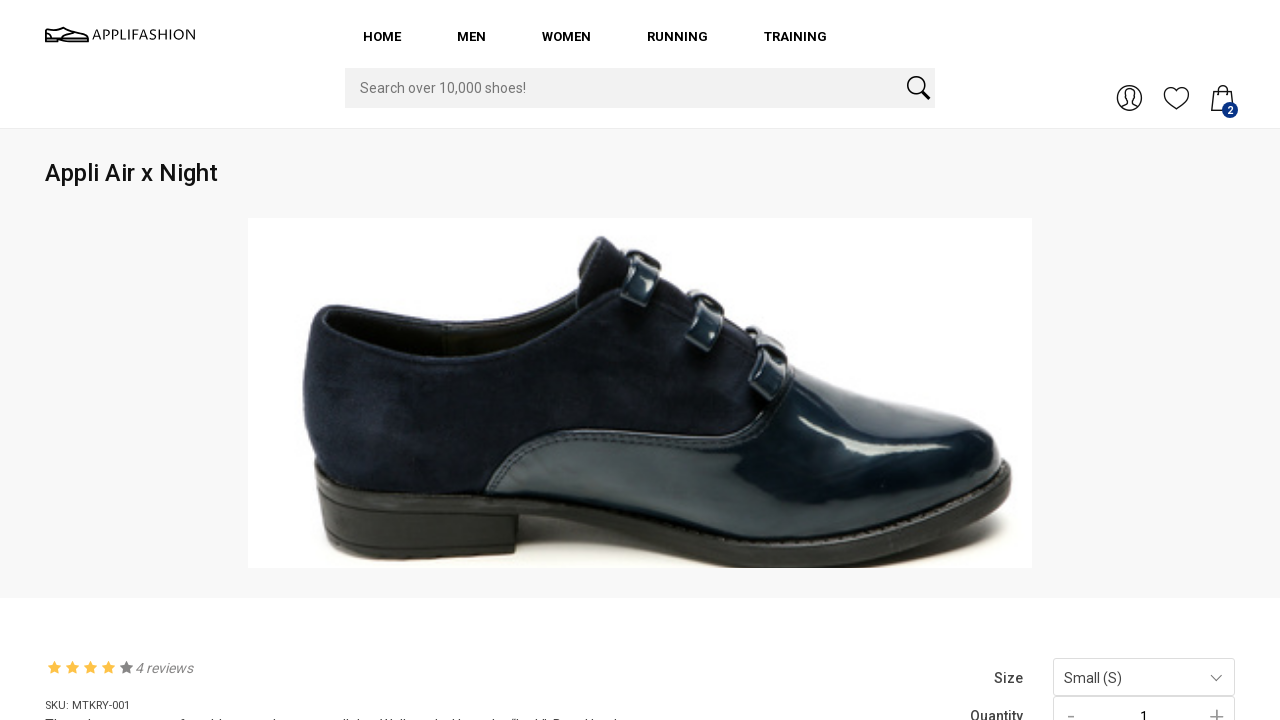